Tests a registration form by filling out personal details including name, address, email, phone, selecting gender, hobbies, languages, skills, and country from various form controls.

Starting URL: https://demo.automationtesting.in/Register.html

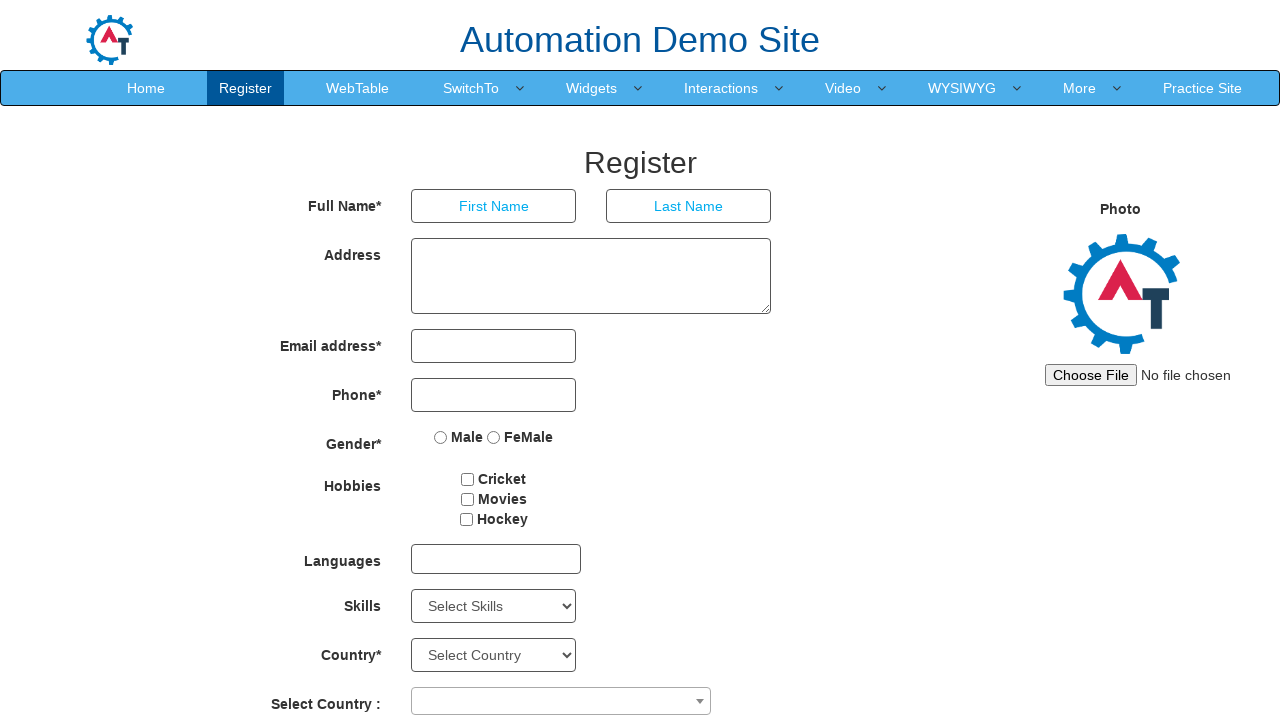

Filled first name field with 'shubham' on input[placeholder='First Name']
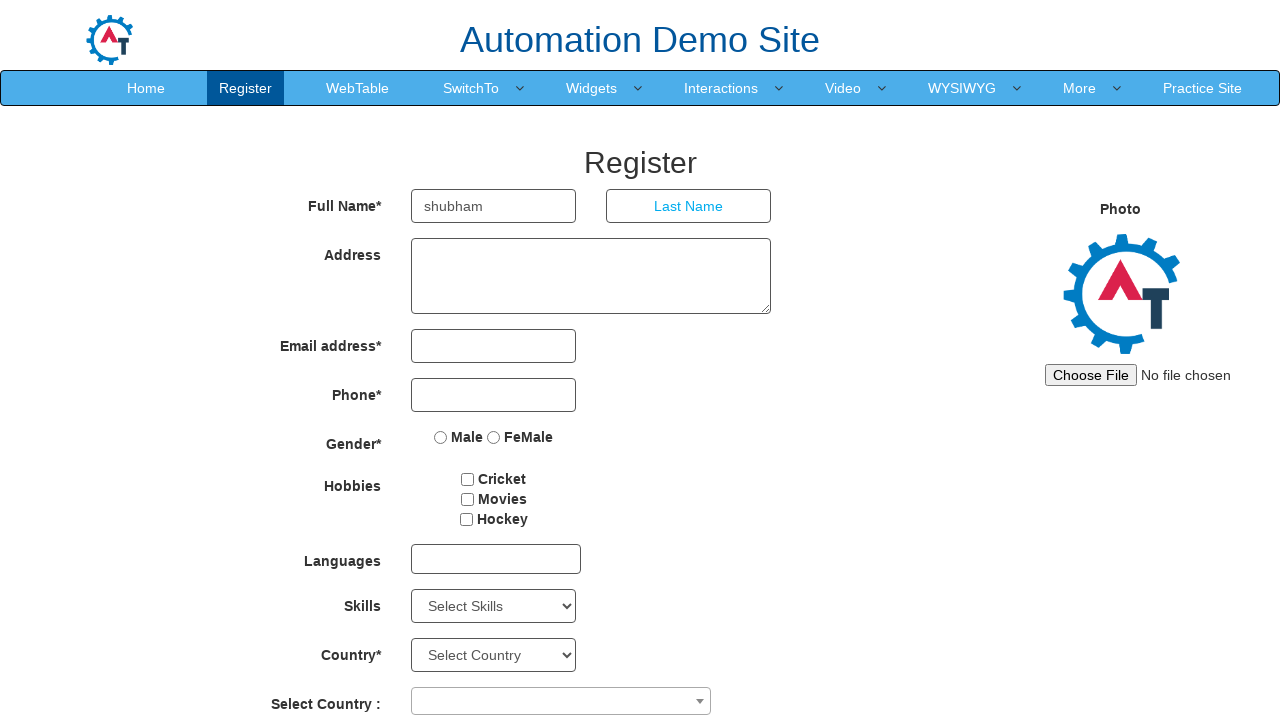

Filled last name field with 'more' on input[ng-model='LastName']
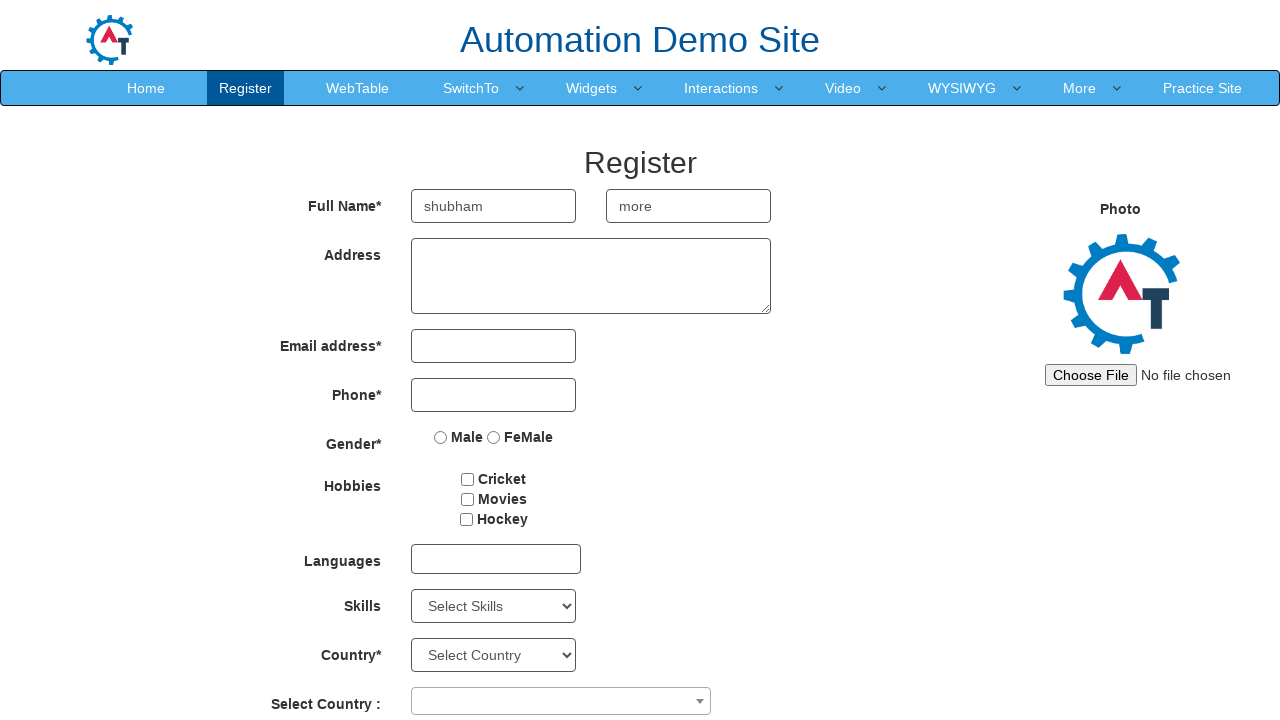

Filled address field with 'pune' on textarea[ng-model='Adress']
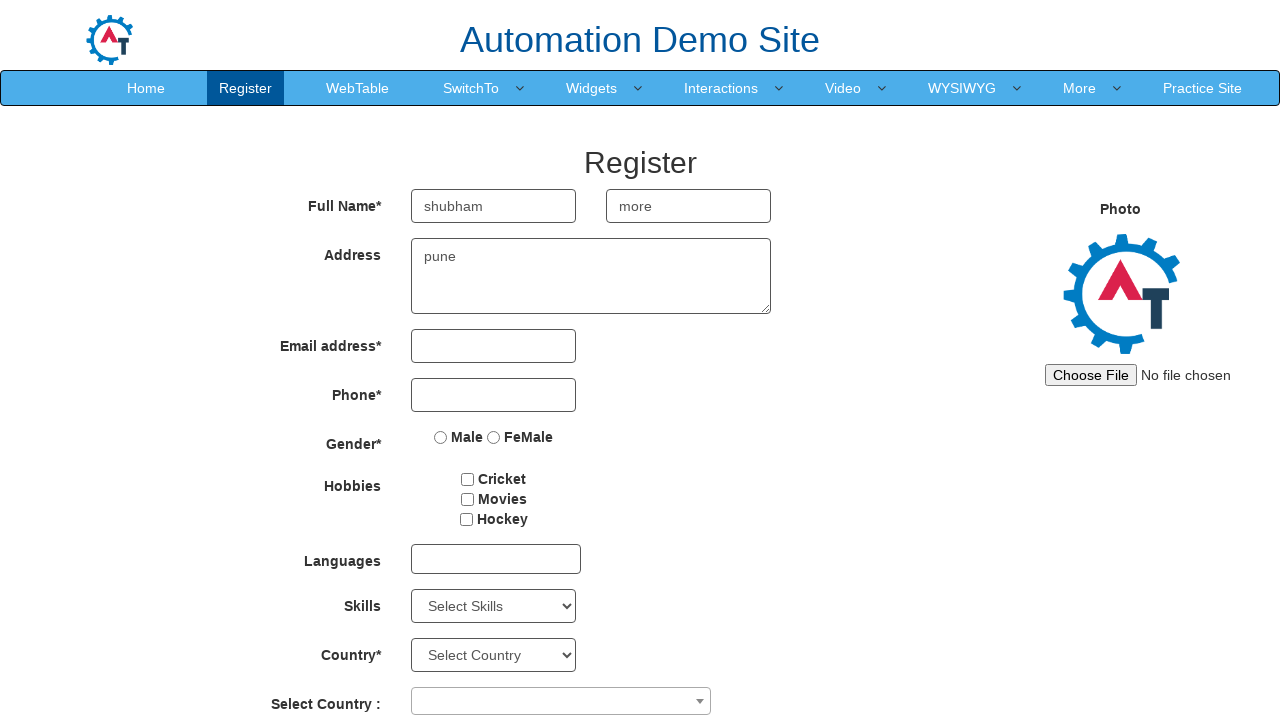

Filled email field with 'abc123@gmail.com' on input[ng-model='EmailAdress']
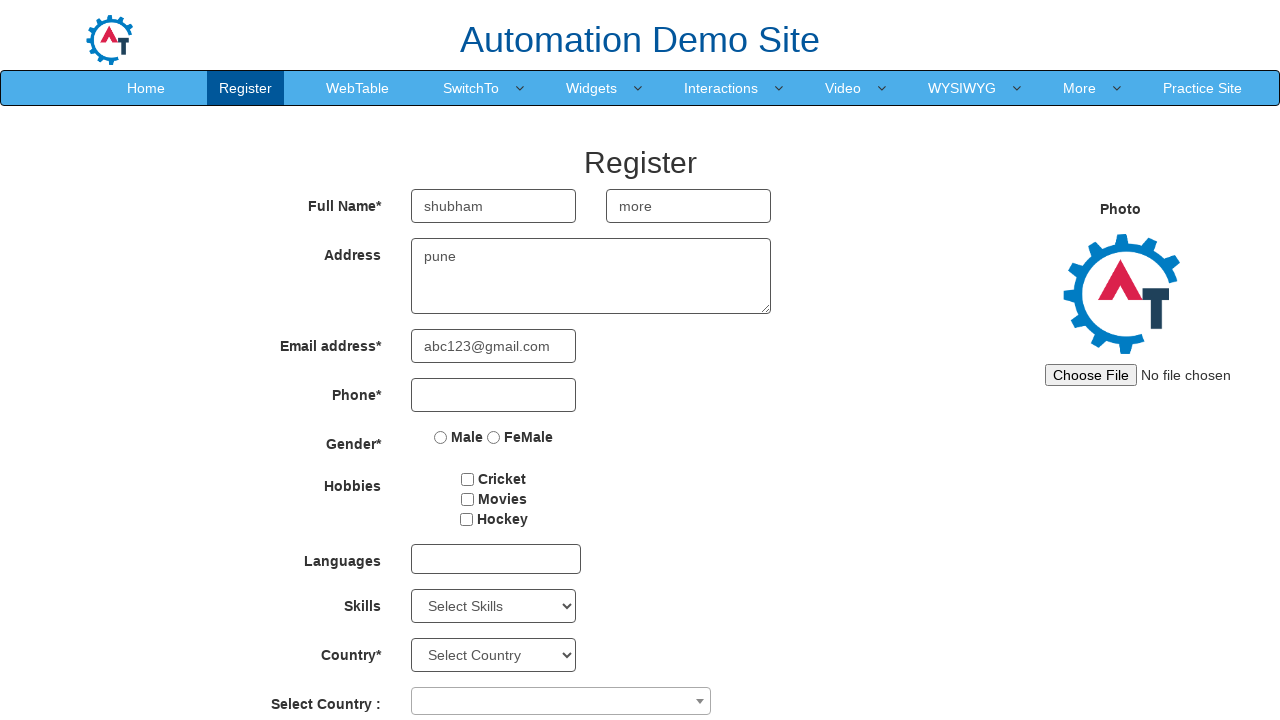

Filled phone number field with '1234567891' on input[ng-model='Phone']
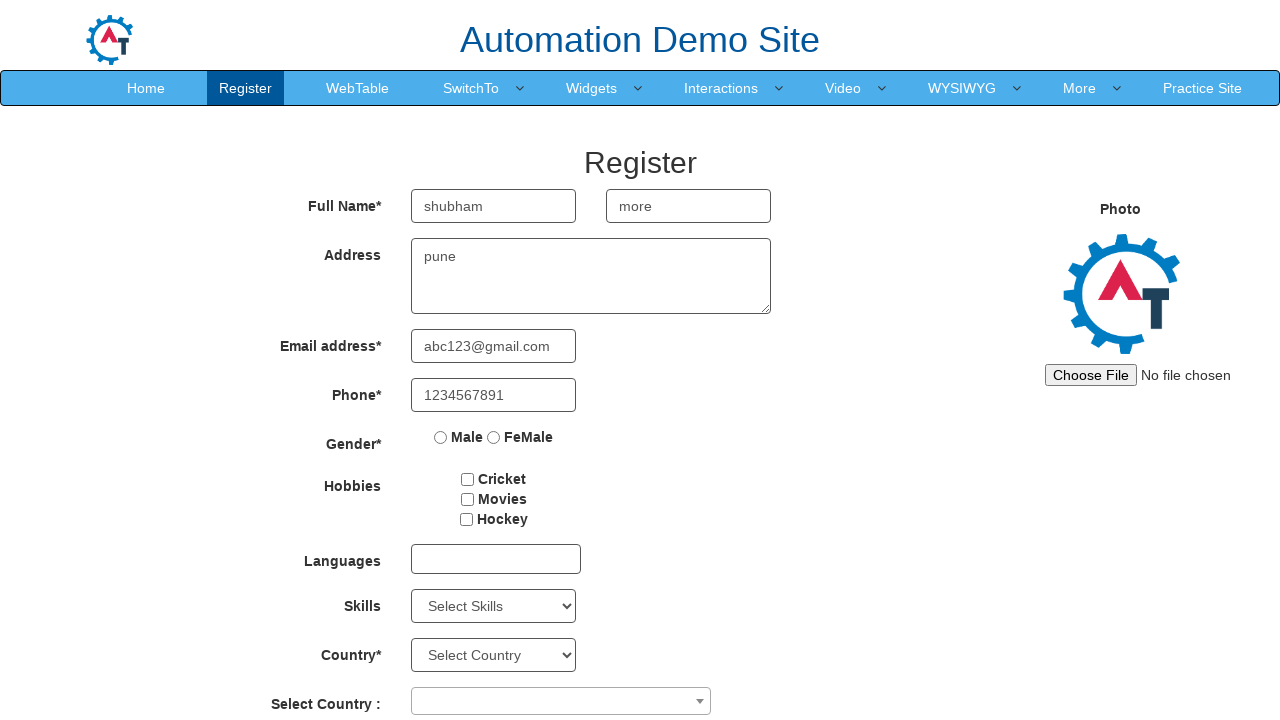

Selected Male gender option at (441, 437) on input[value='Male']
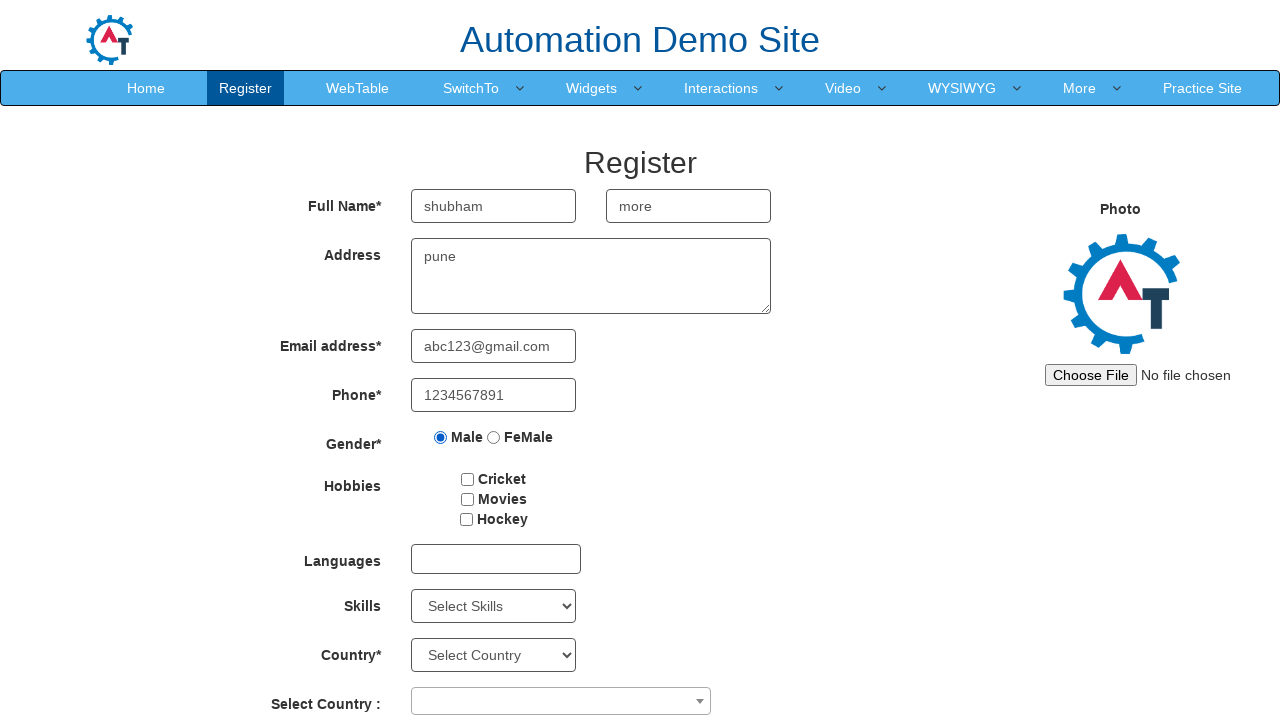

Selected Cricket hobby checkbox at (468, 479) on #checkbox1
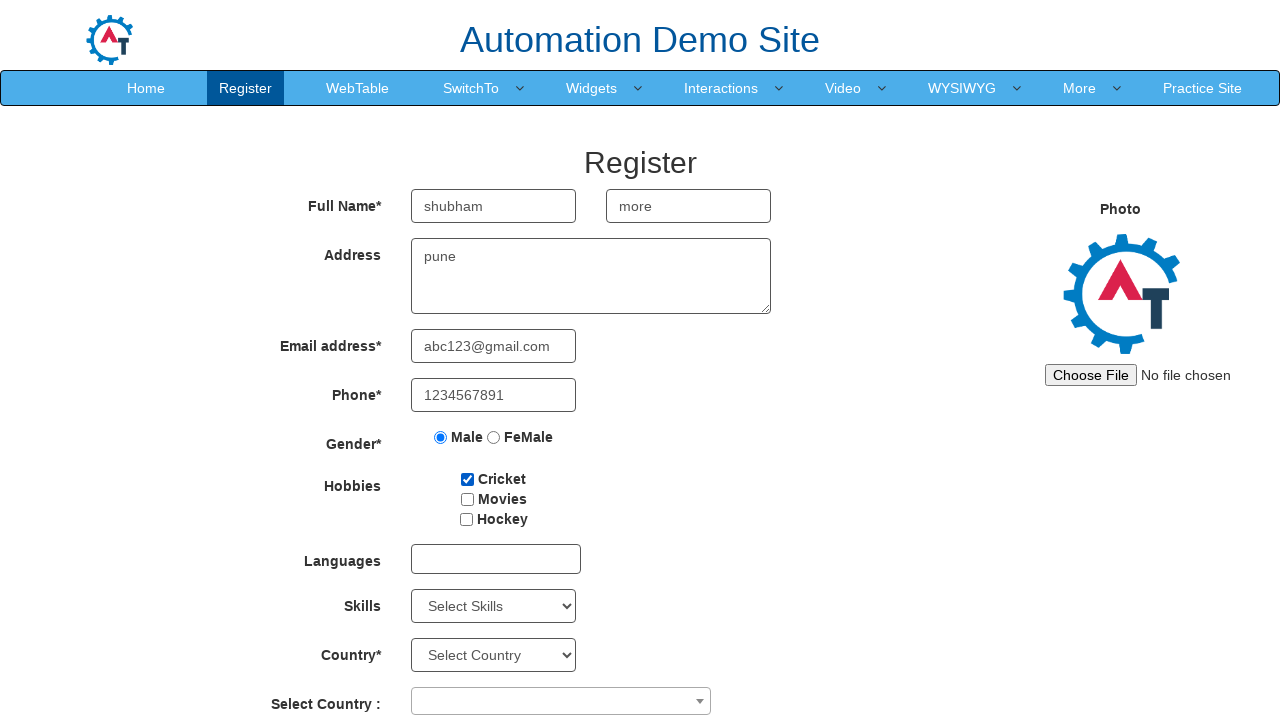

Opened languages dropdown at (496, 559) on div#msdd
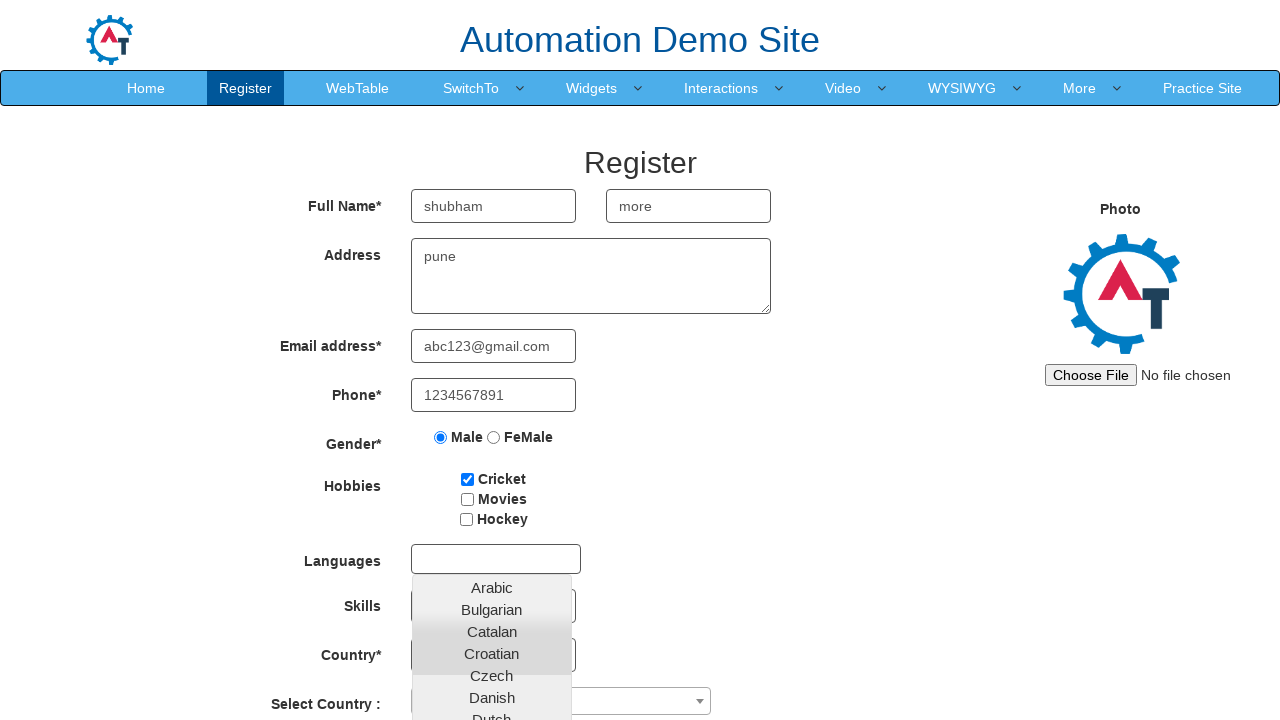

Selected Hindi language at (492, 688) on a:text('Hindi')
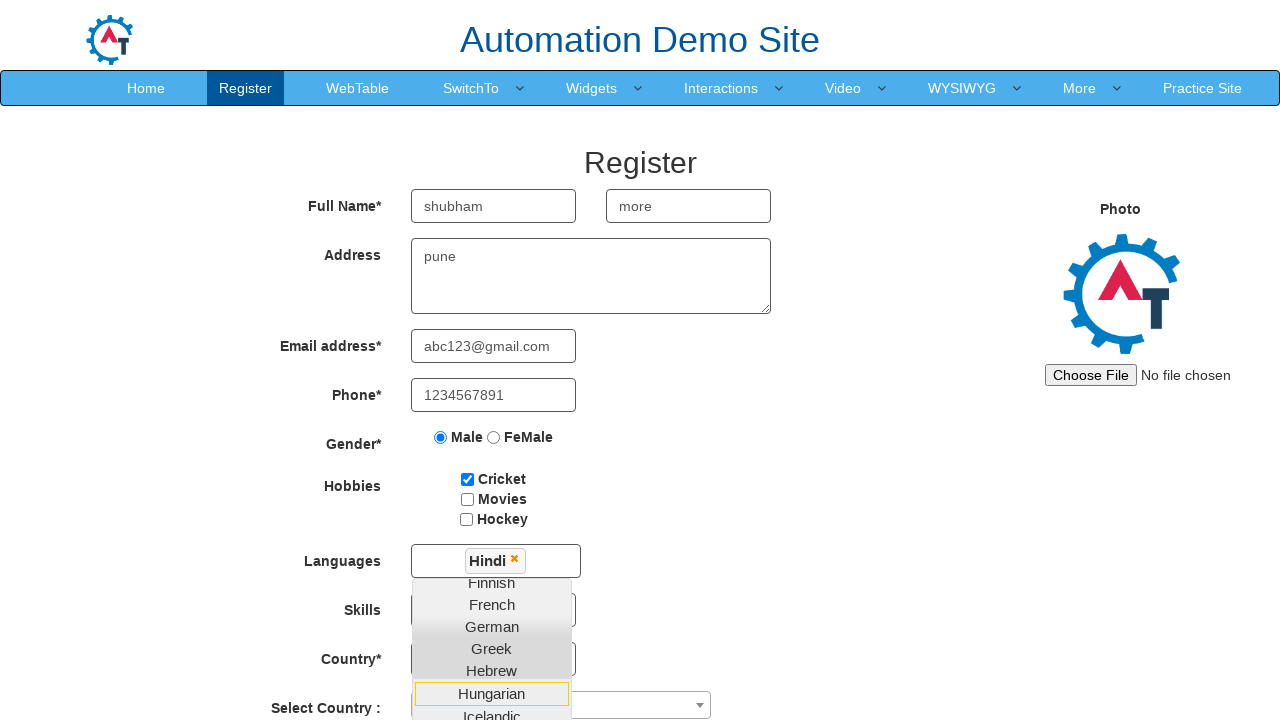

Selected Thai language at (492, 705) on a:text('Thai')
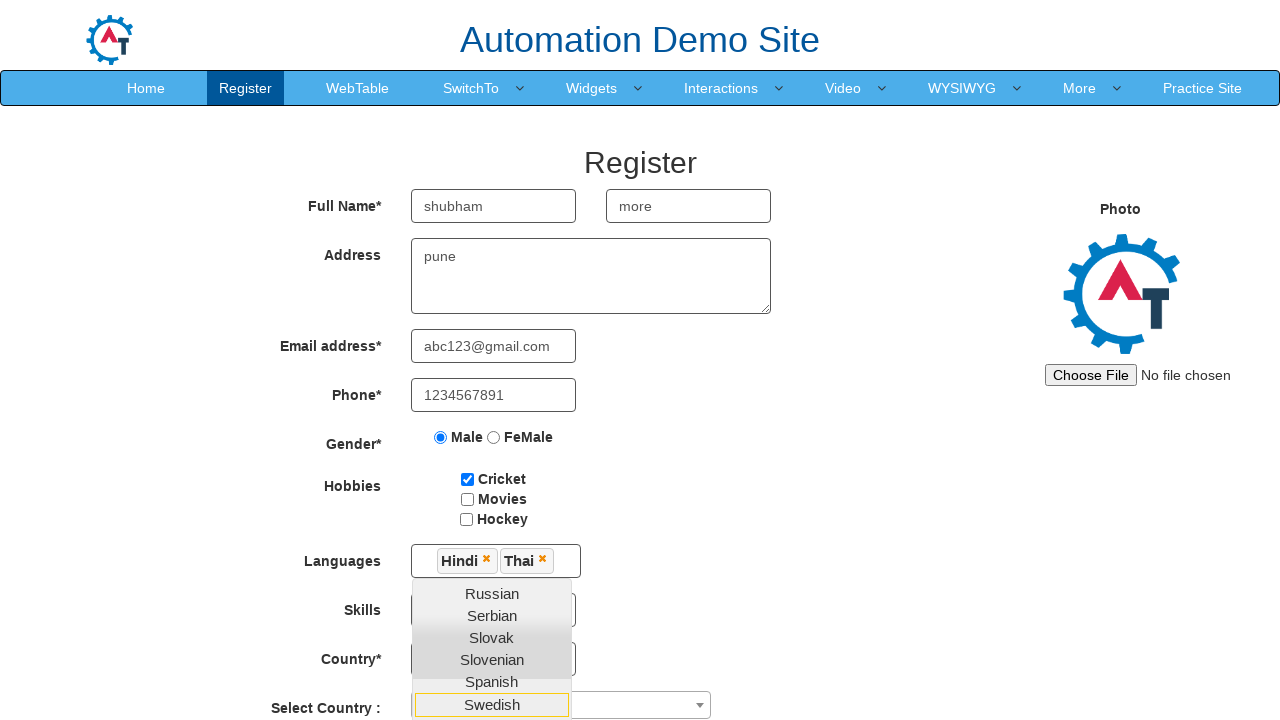

Closed languages dropdown at (542, 375) on xpath=//div[@class='form-group']/child::label/parent::div/ancestor::form
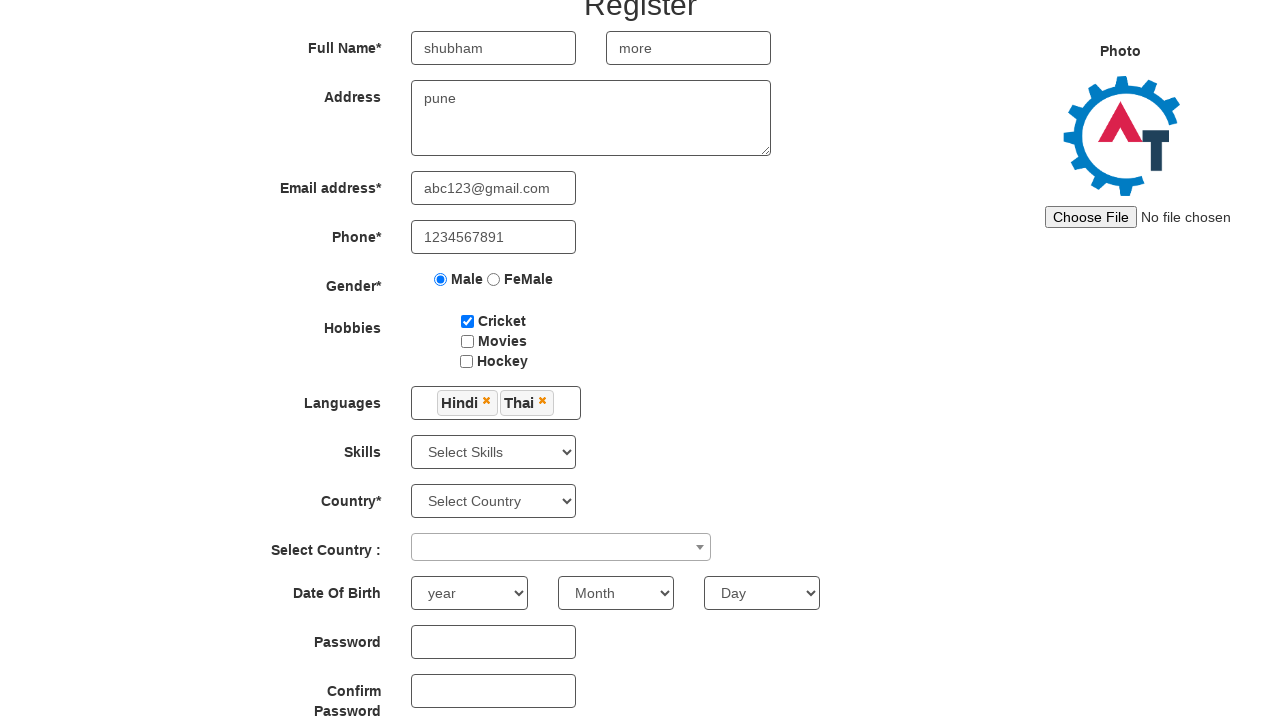

Selected Android from skills dropdown on select#Skills
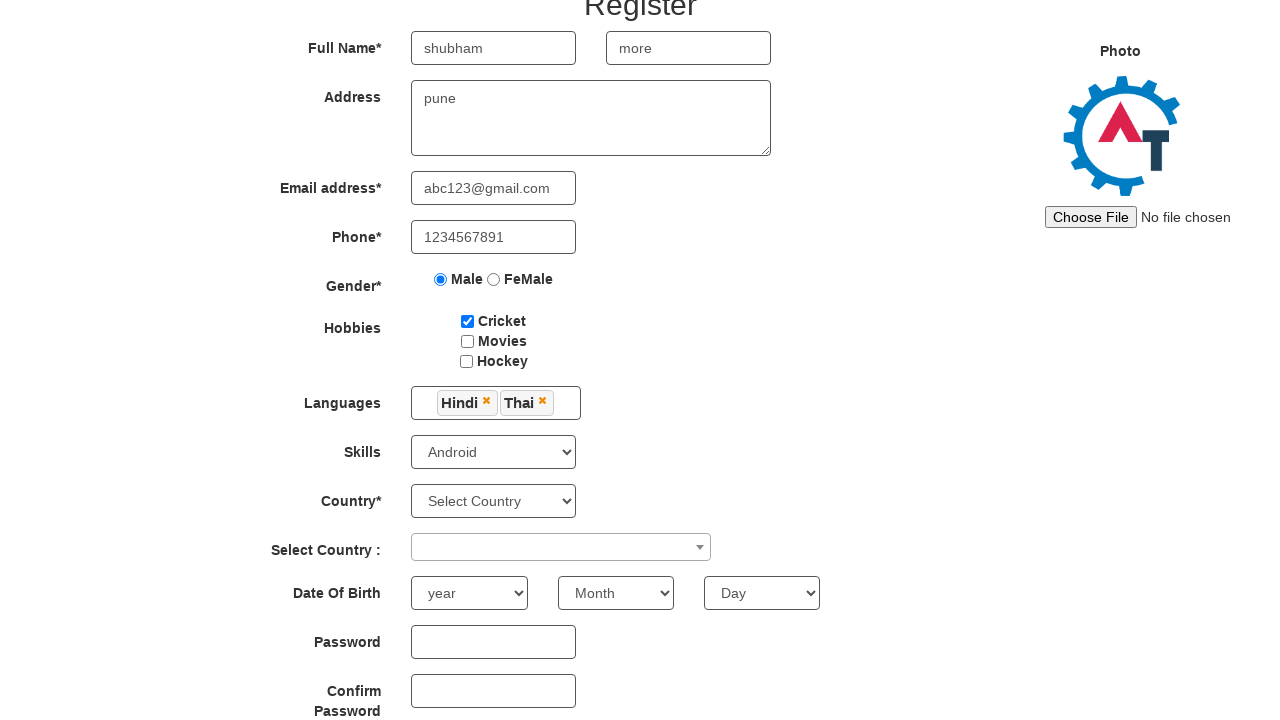

Opened country dropdown at (561, 547) on span[aria-haspopup='true']
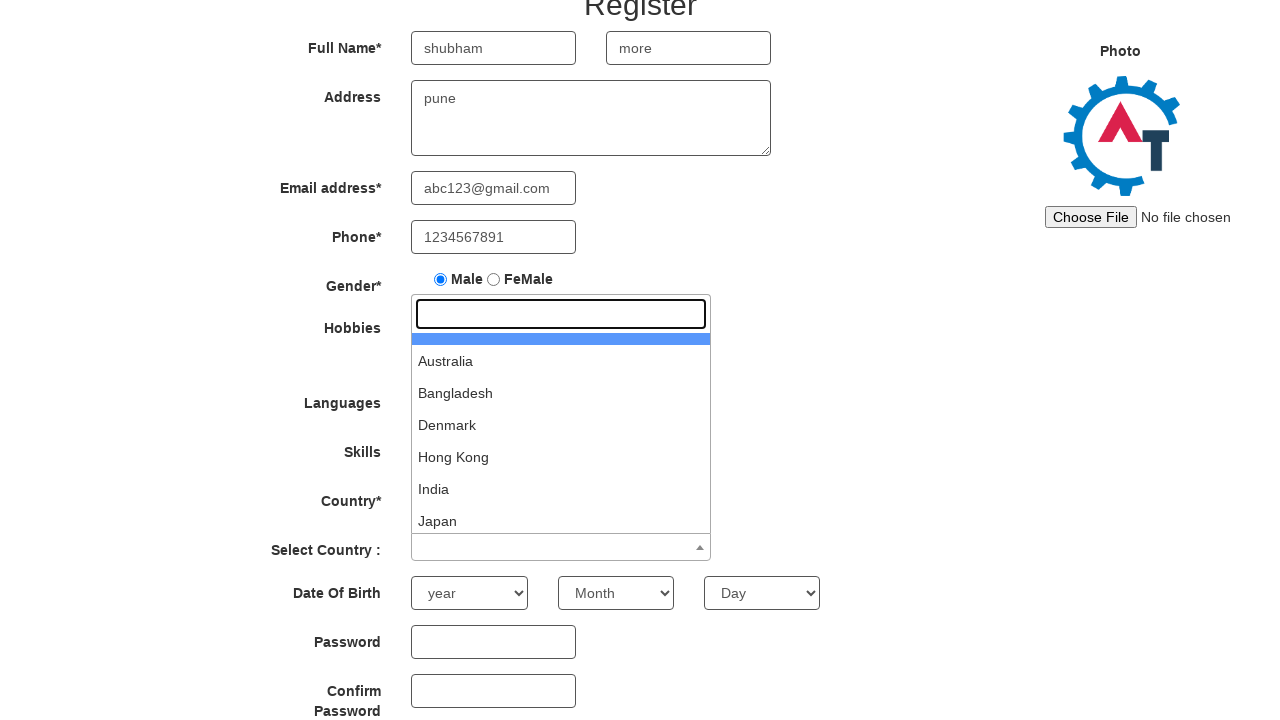

Country results dropdown loaded
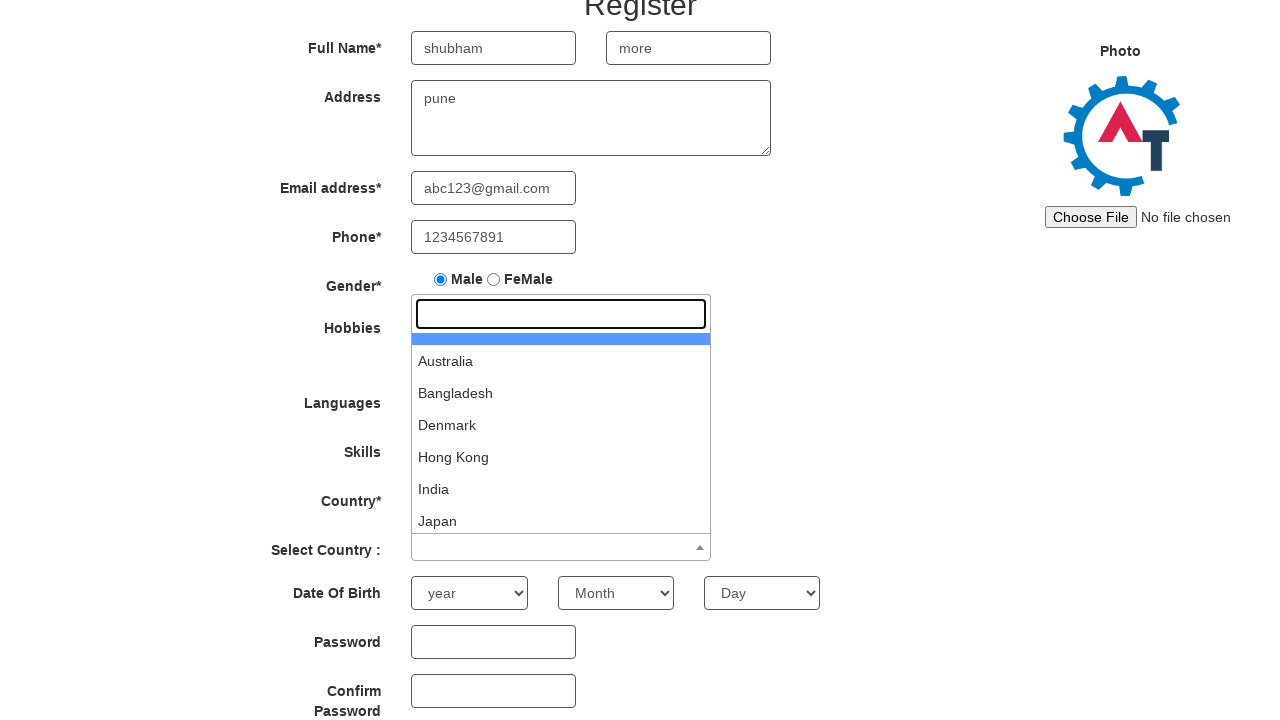

Selected first country option at (561, 339) on #select2-country-results li:nth-child(1)
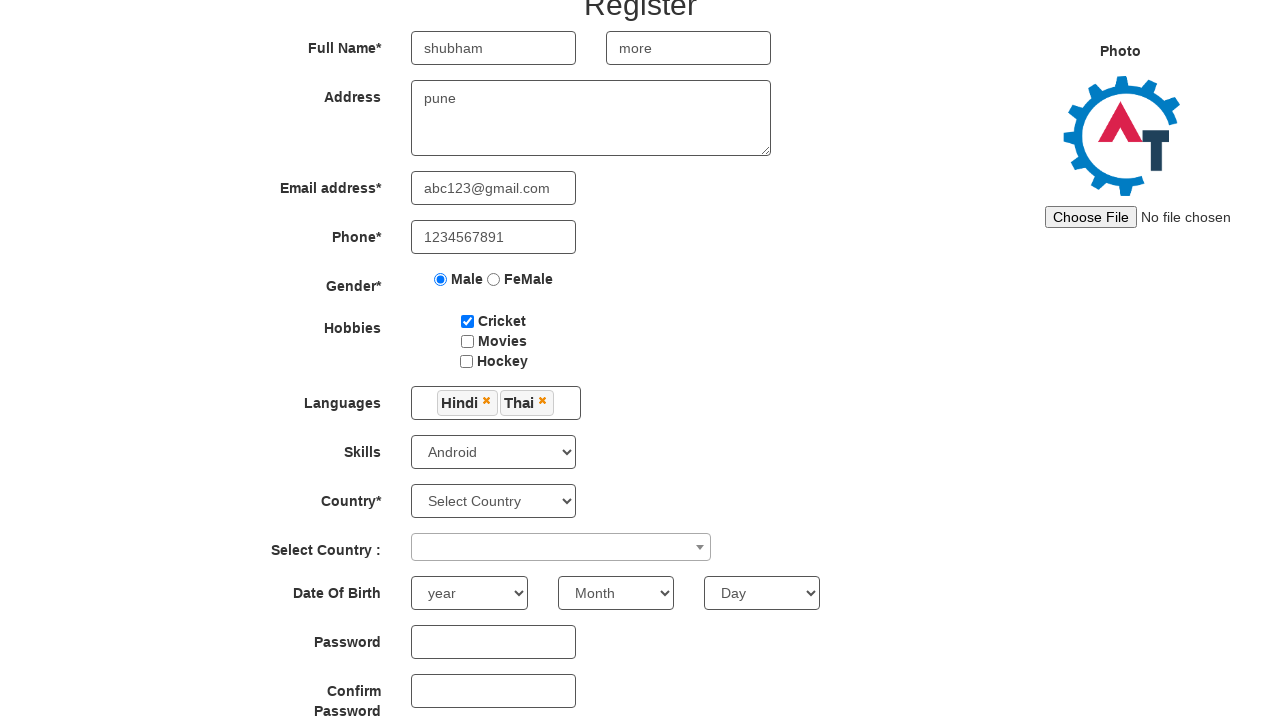

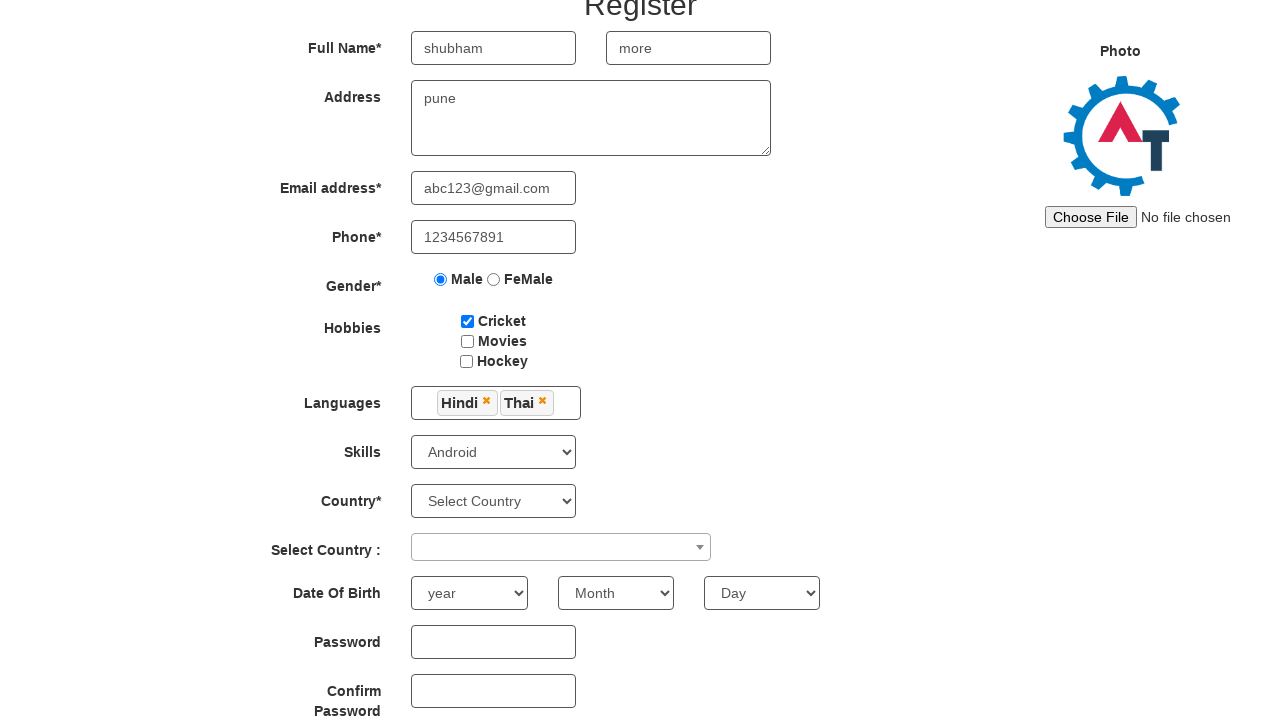